Demonstrates scrolling functionality by navigating to a W3Schools HTML tables page, scrolling to a specific element, then scrolling to bottom and back to top of the page

Starting URL: https://www.w3schools.com/html/html_tables.asp

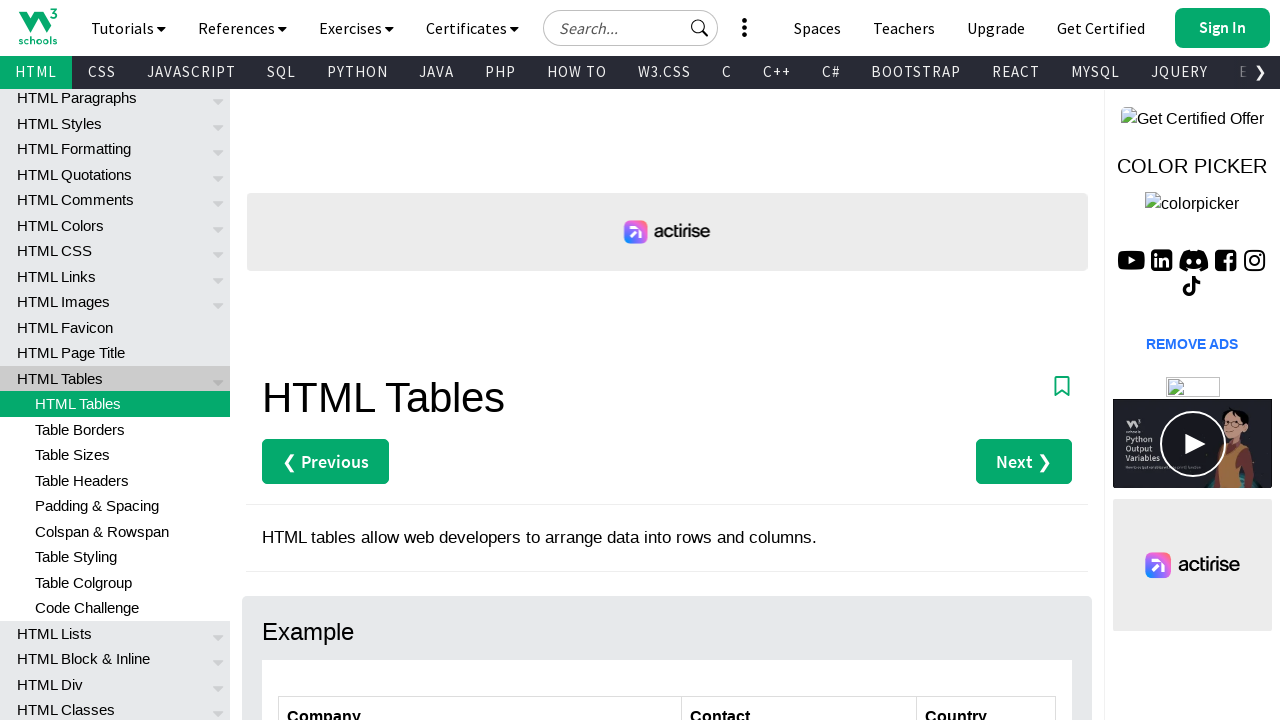

Navigated to W3Schools HTML tables page
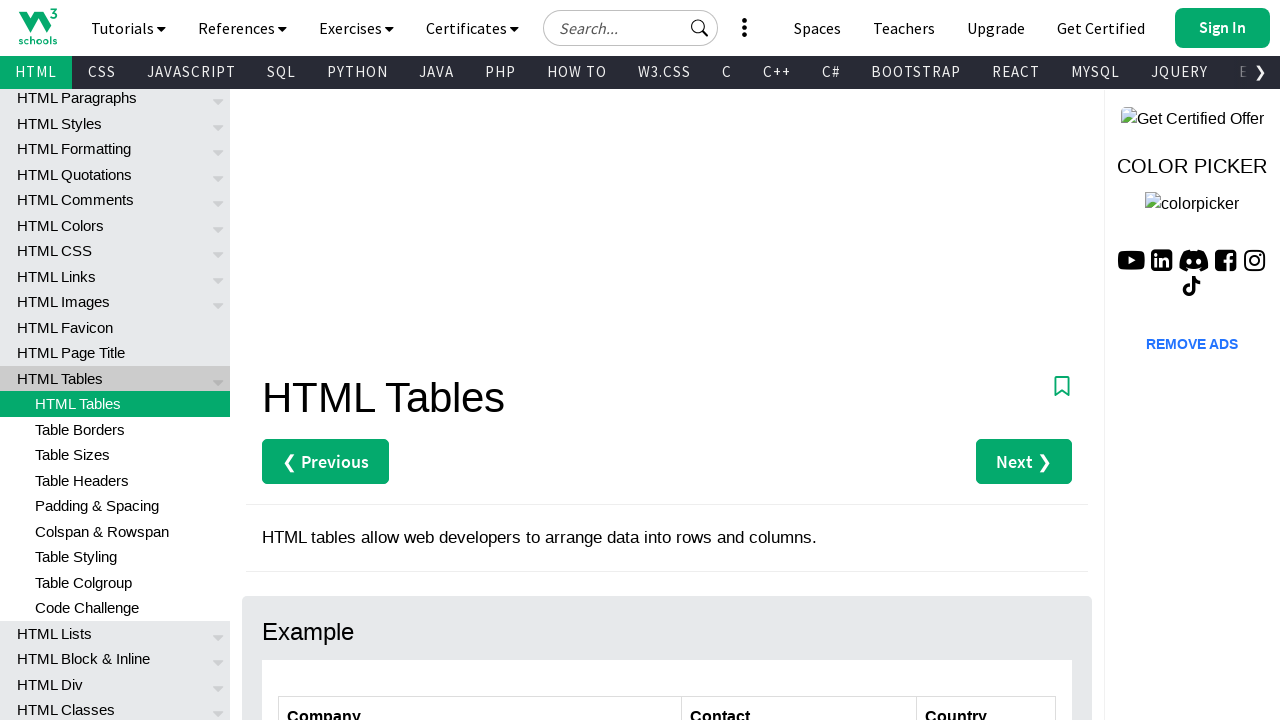

Located 'Table Rows' heading element
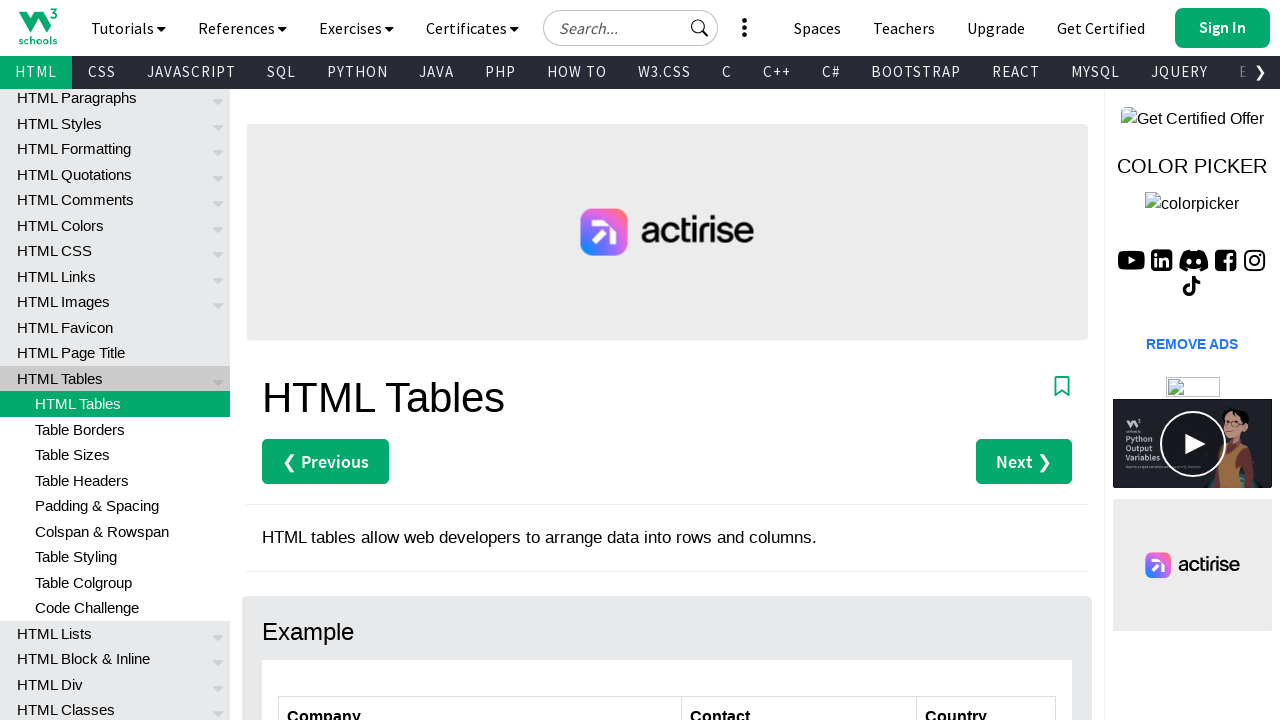

Scrolled to 'Table Rows' heading element
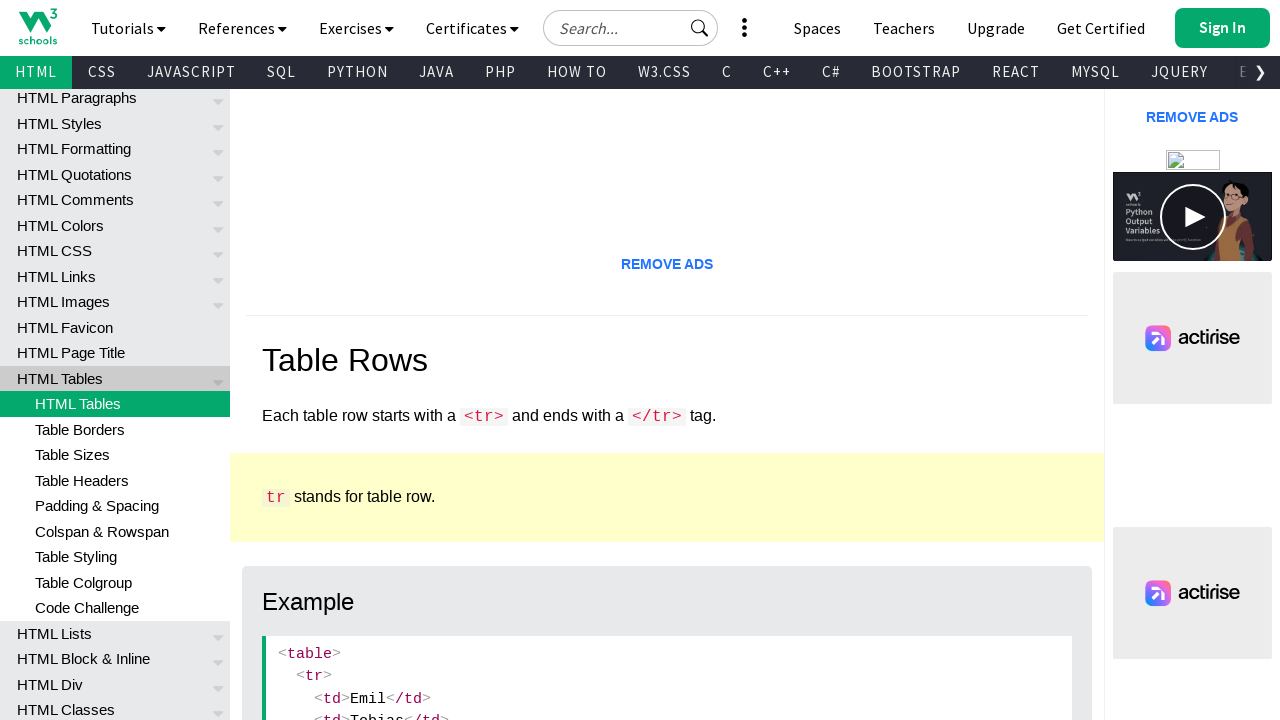

Scrolled to bottom of page
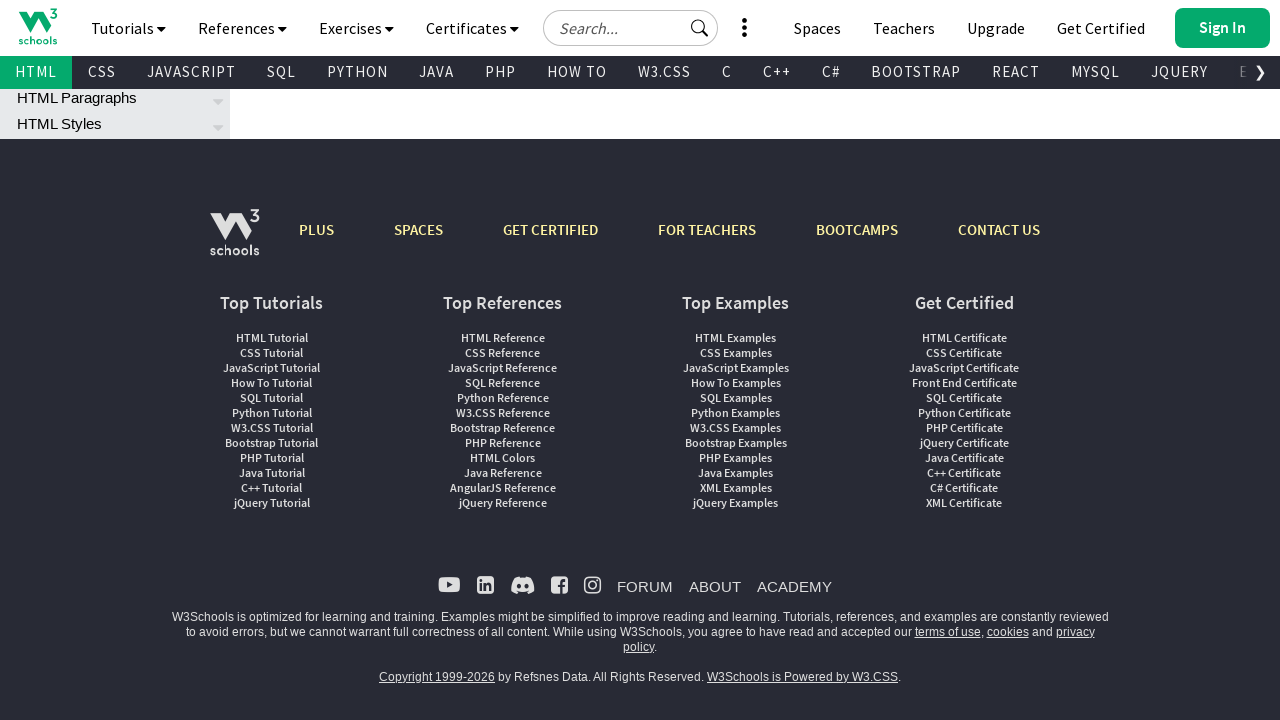

Scrolled back to top of page
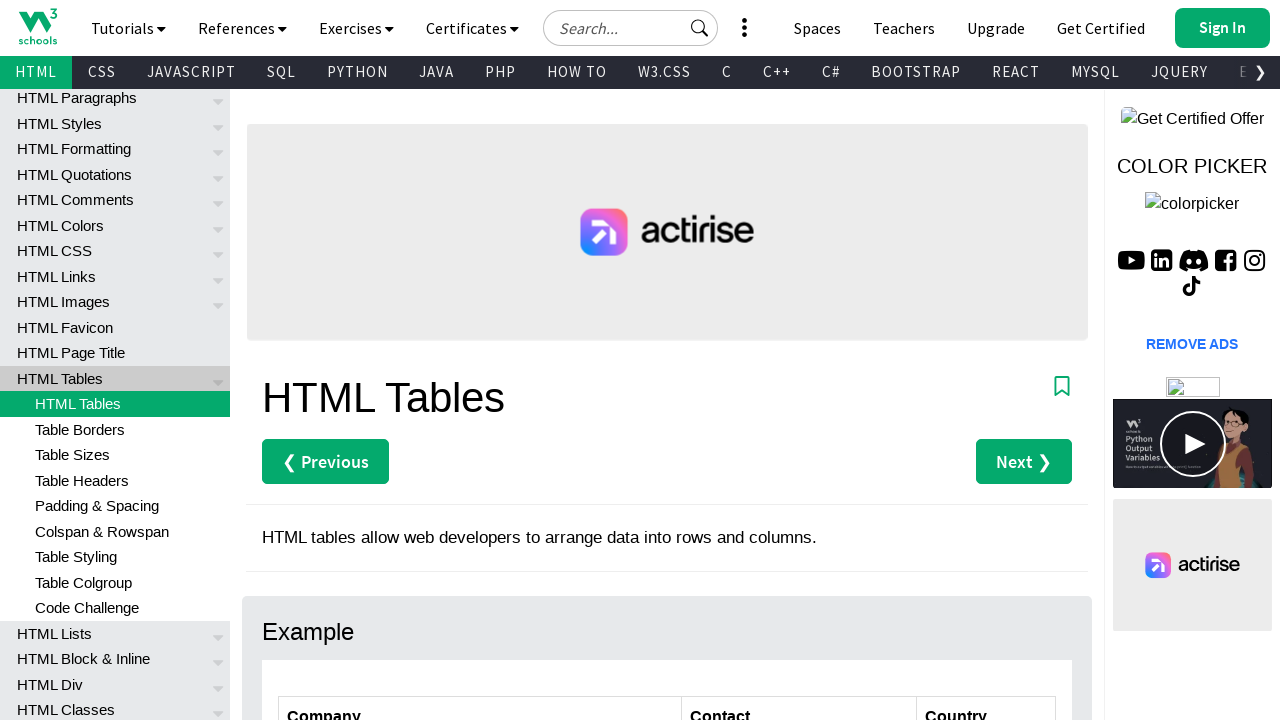

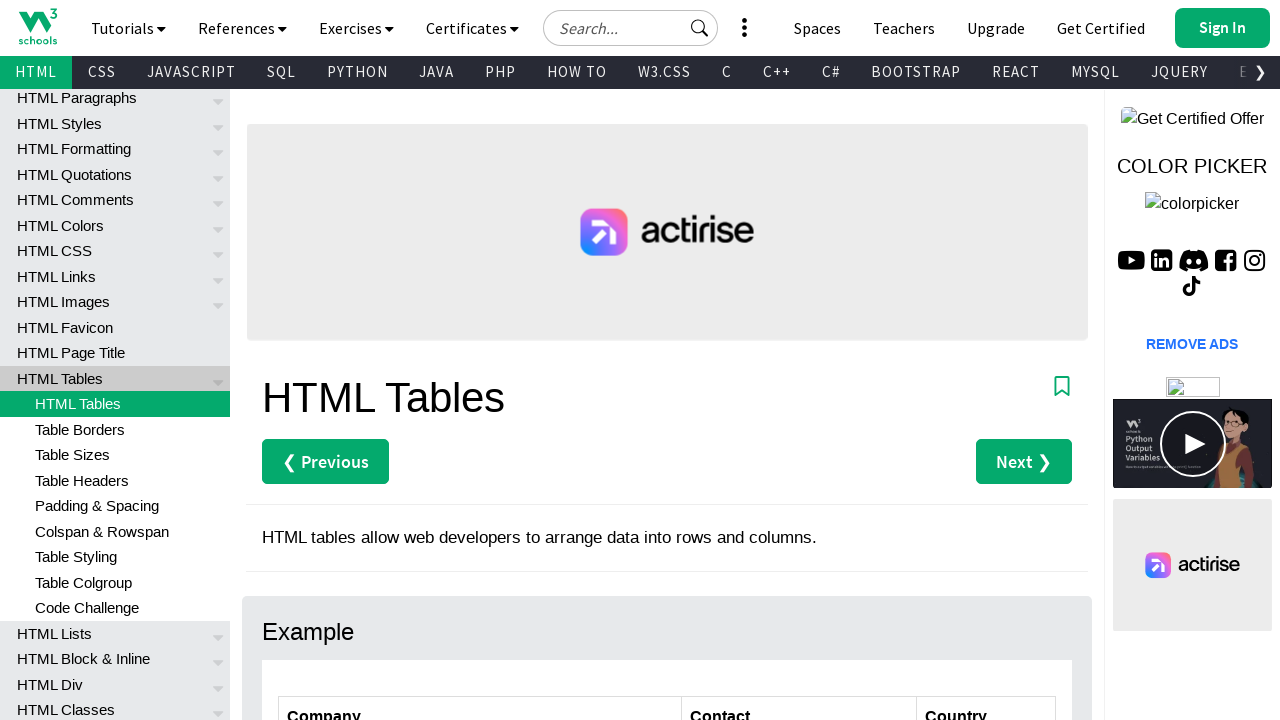